Tests horizontal scrolling functionality on a webpage by scrolling right 500 pixels and then scrolling left 150 pixels using JavaScript execution.

Starting URL: https://omayo.blogspot.com/

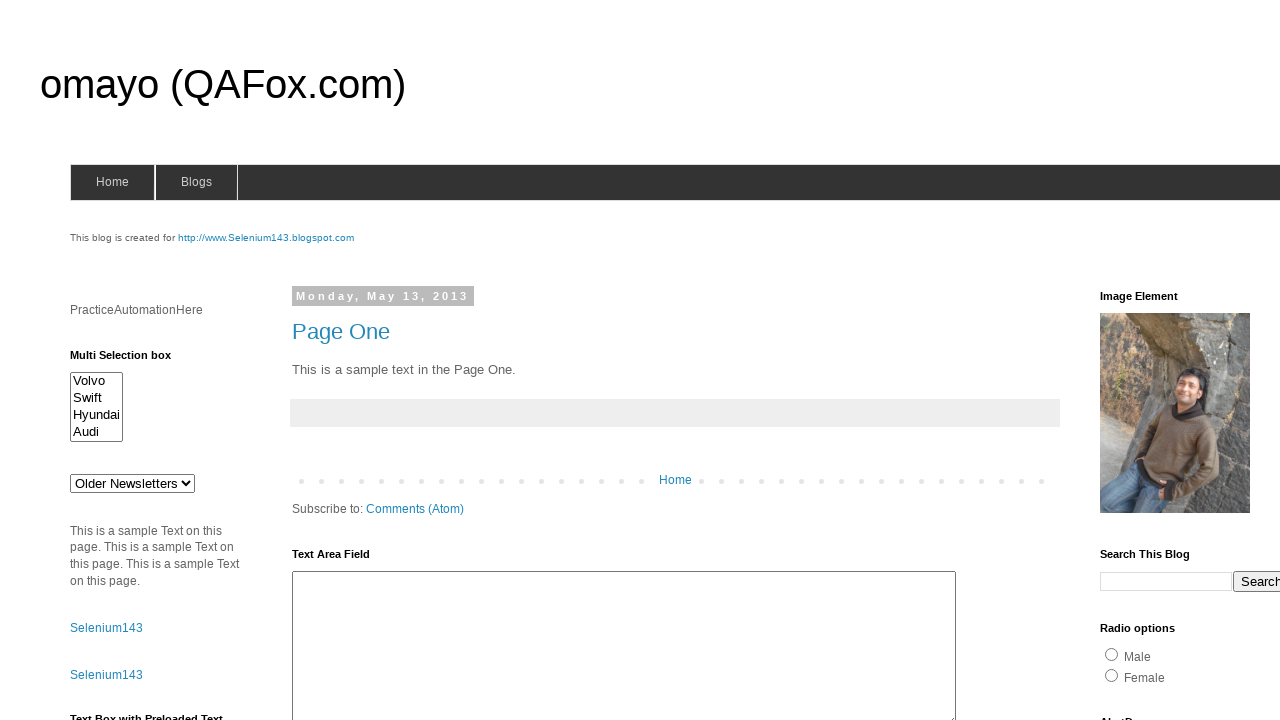

Scrolled horizontally to the right by 500 pixels
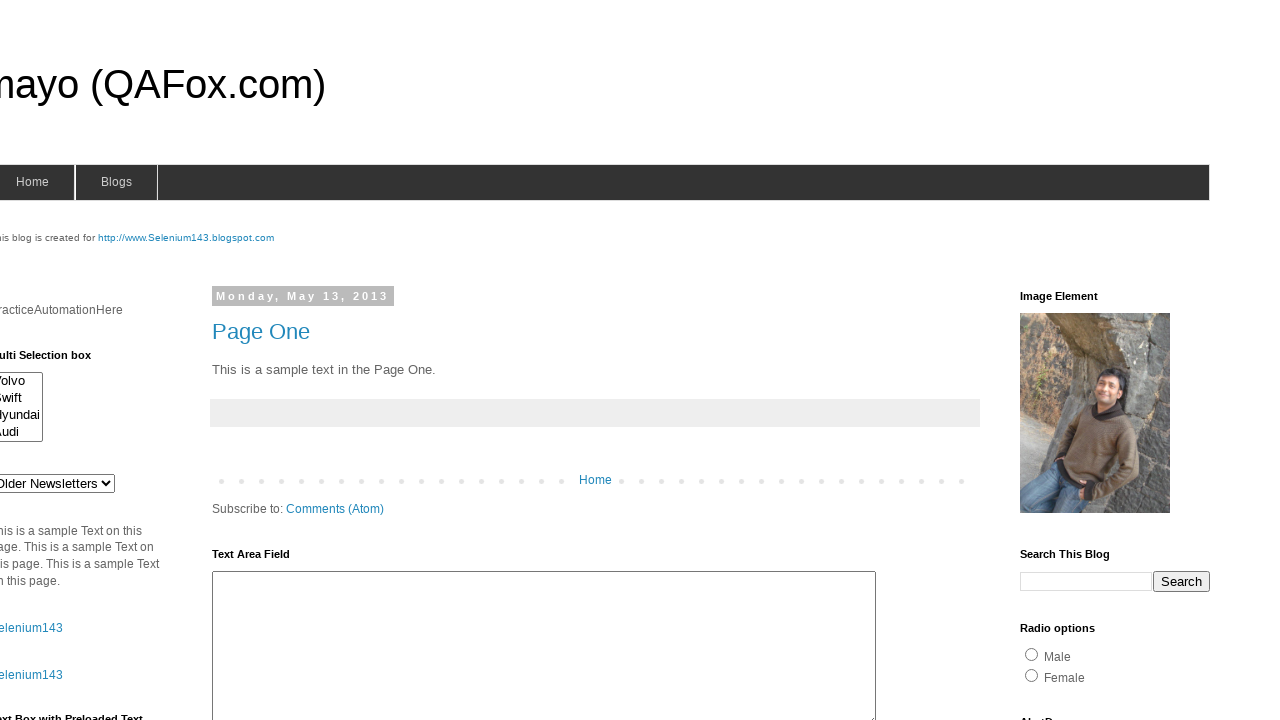

Waited 2 seconds to observe the rightward scroll
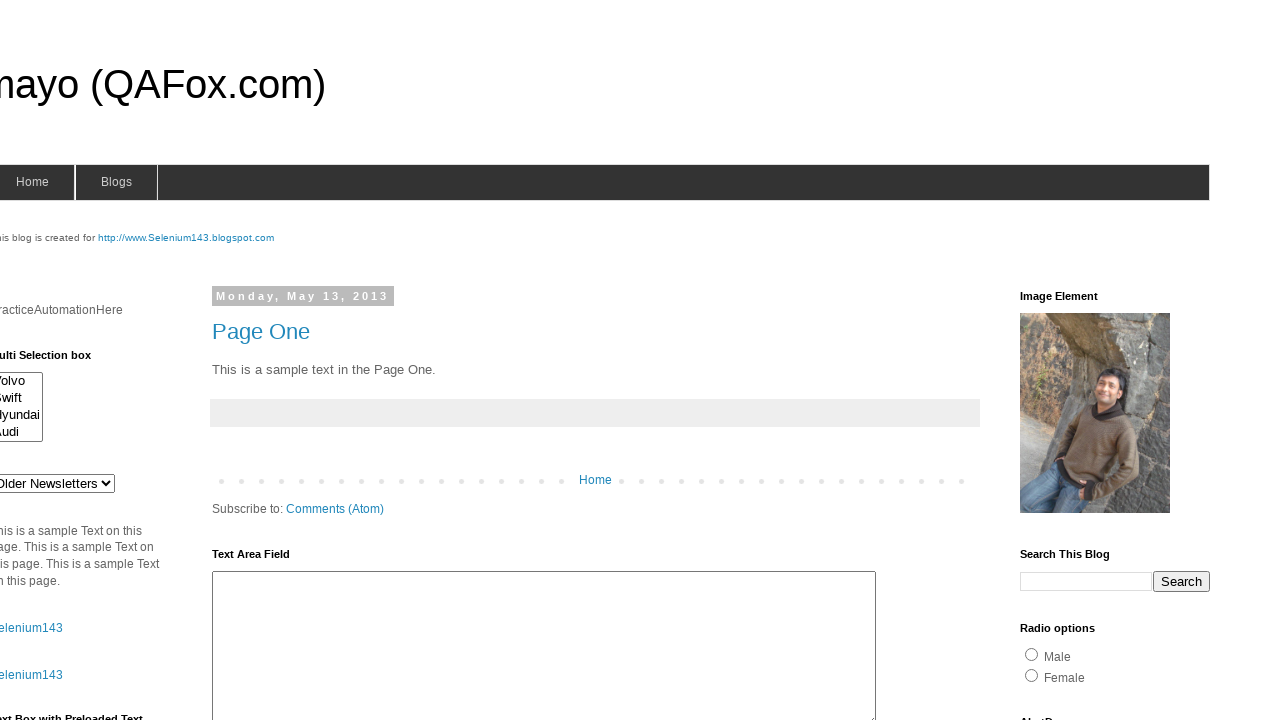

Scrolled horizontally to the left by 150 pixels
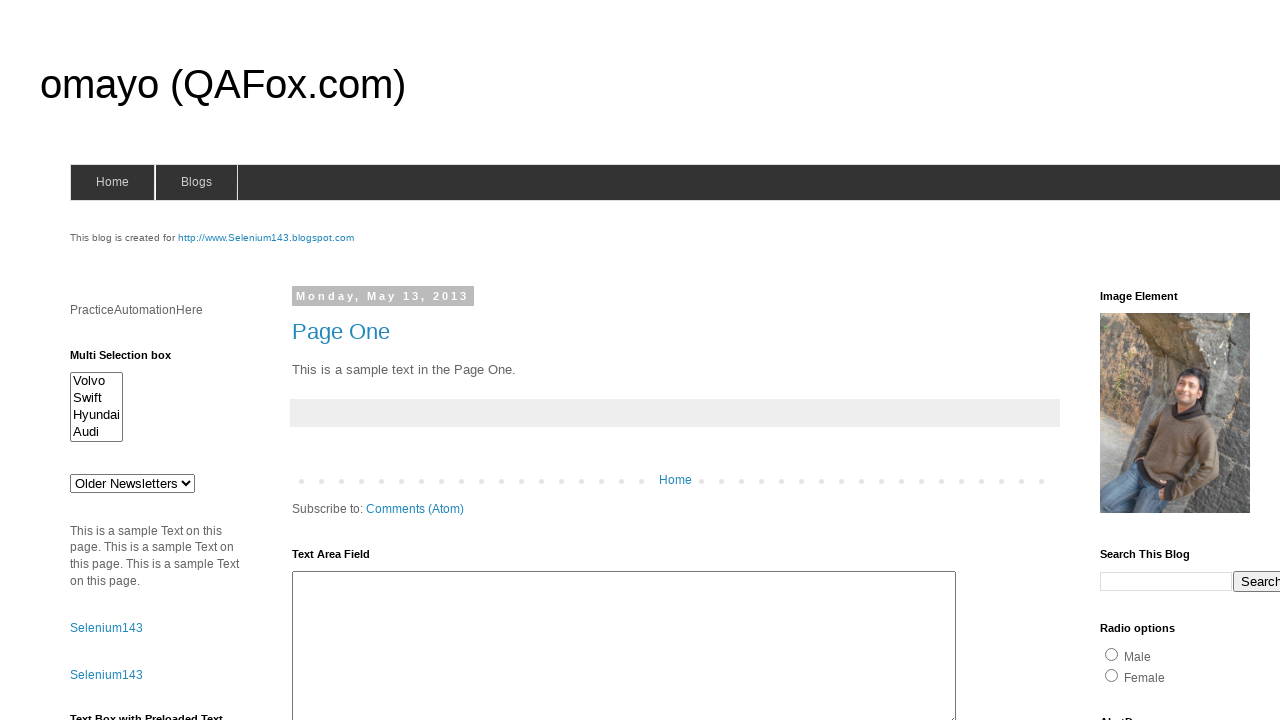

Waited 2 seconds to observe the leftward scroll
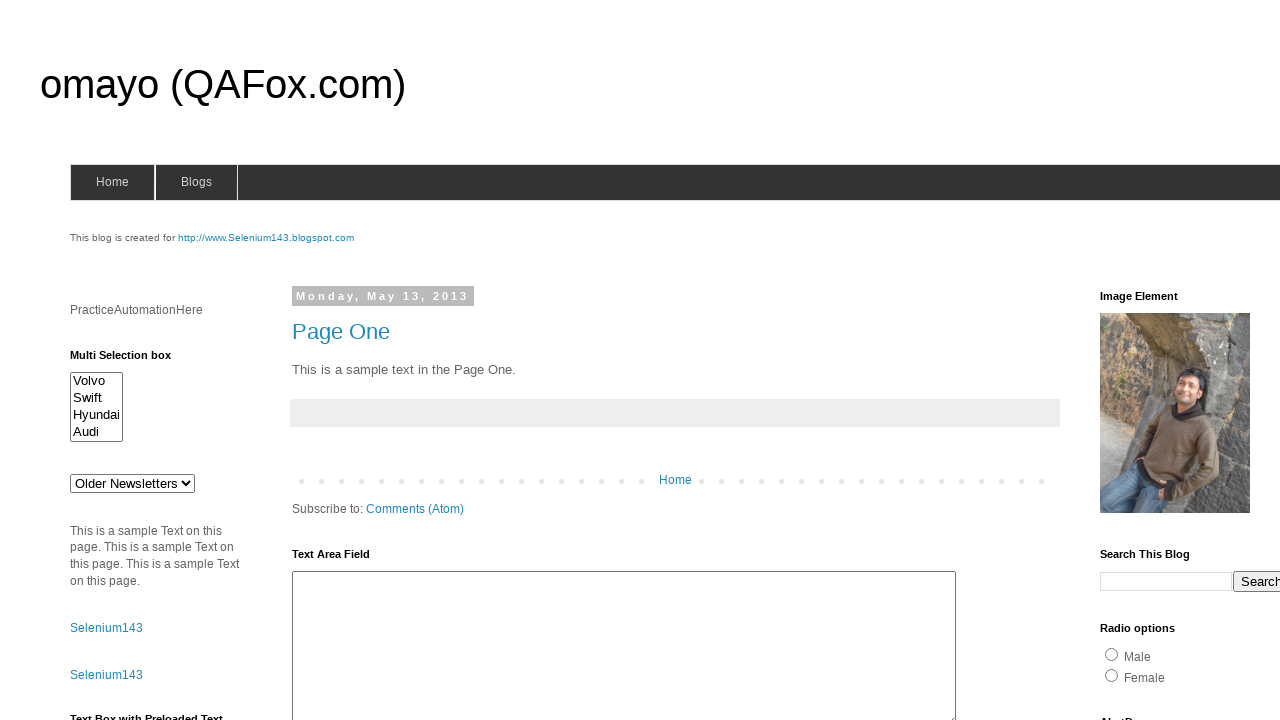

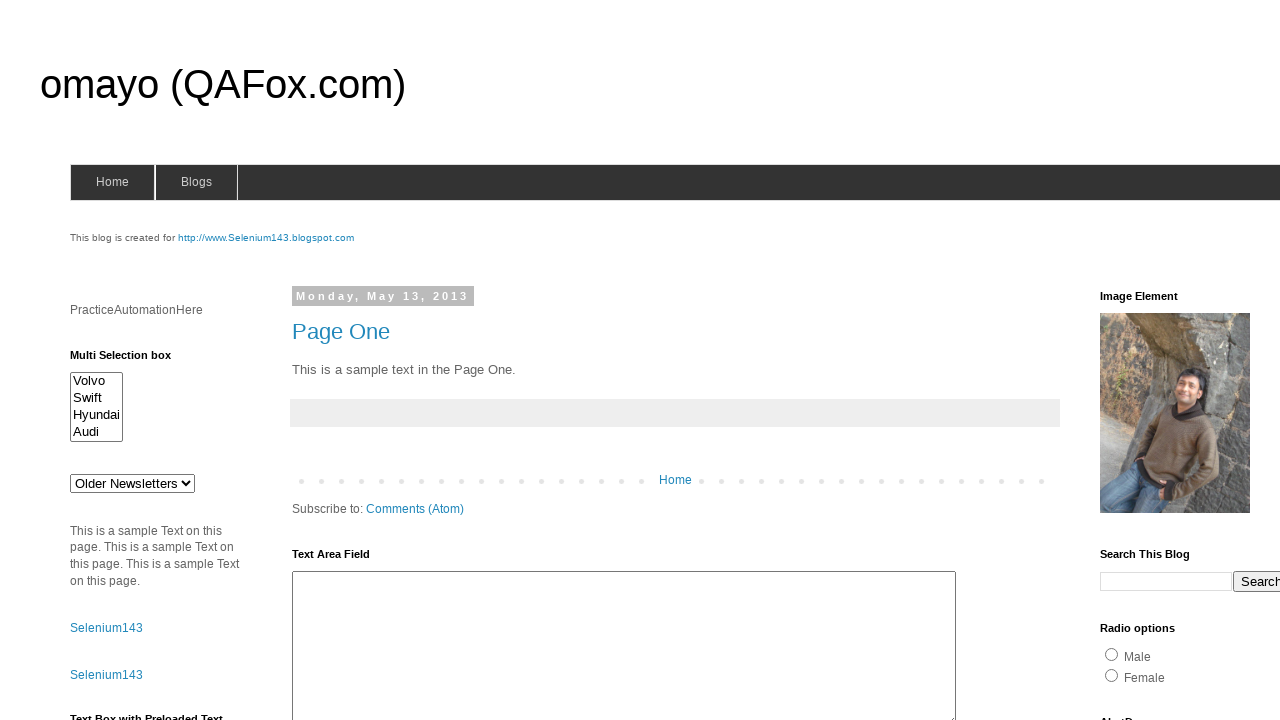